Tests registration form by filling in first name, last name, and email fields, then submitting the form.

Starting URL: http://suninjuly.github.io/registration1.html

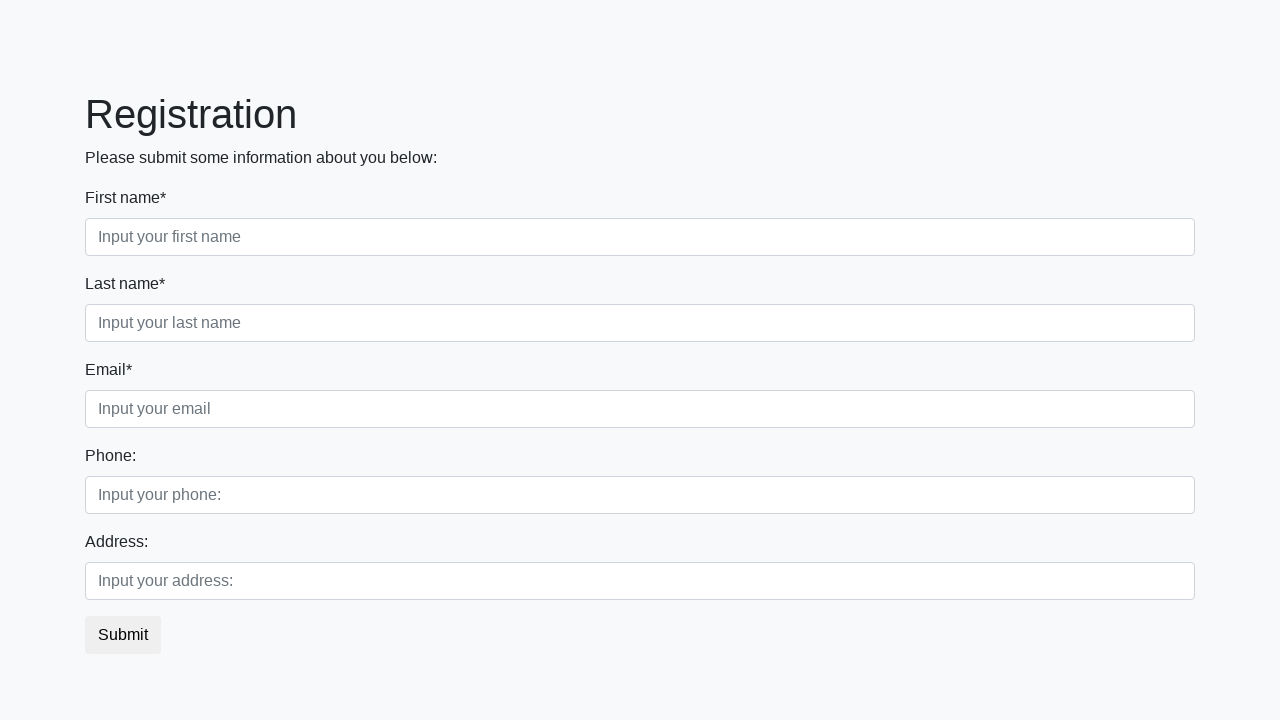

Filled first name field with 'Marcus' on .first_block .first_class > input
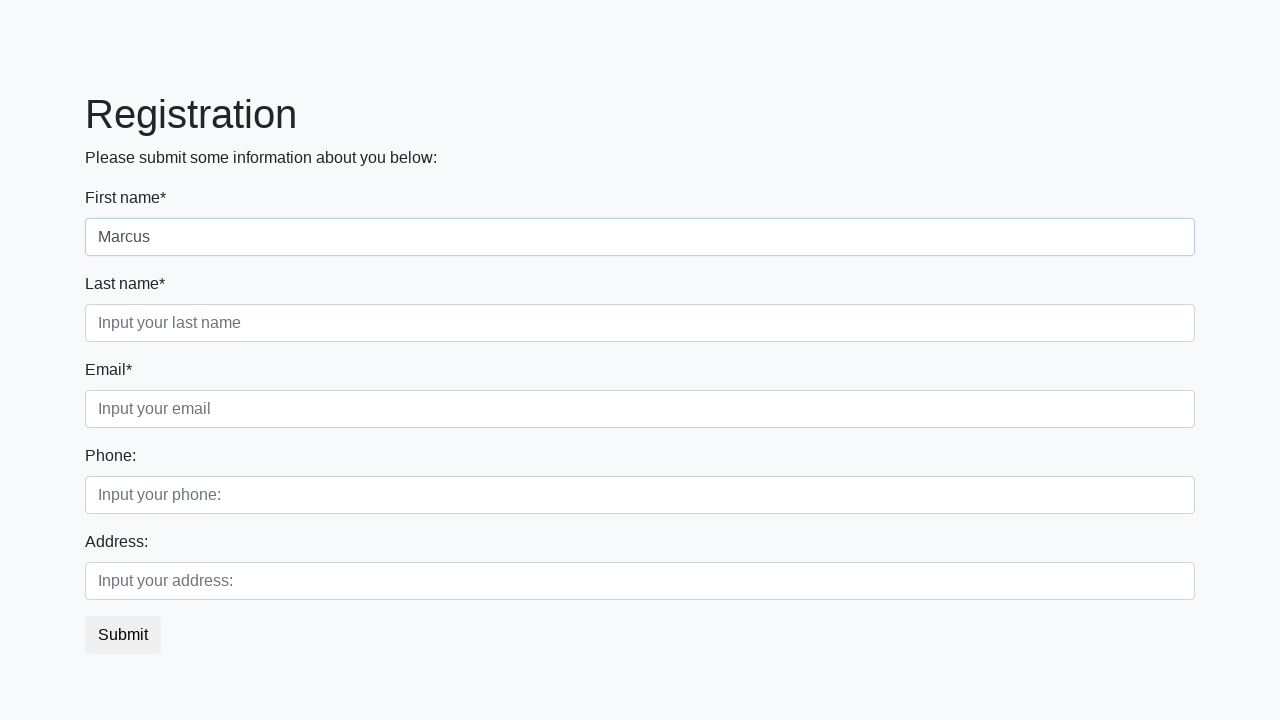

Filled last name field with 'Thompson' on .first_block .second_class > input
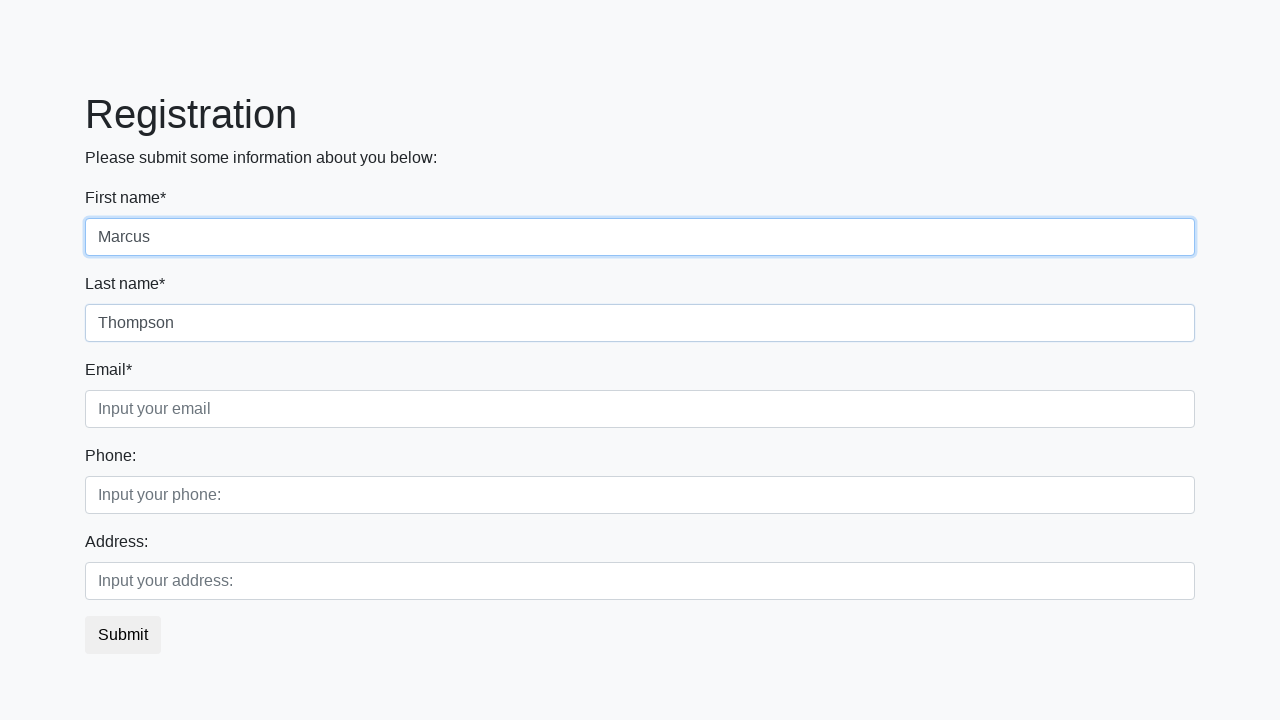

Filled email field with 'marcus.thompson@example.com' on .form-control.third
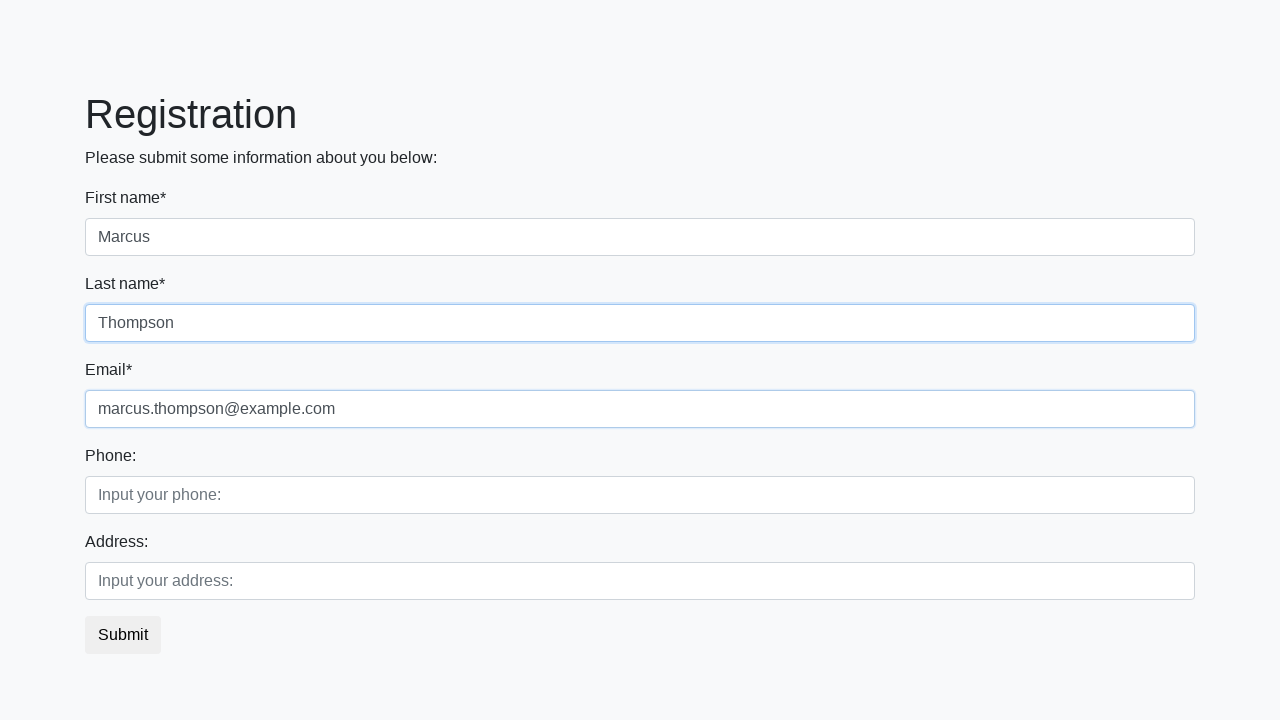

Clicked submit button to register at (123, 635) on button.btn
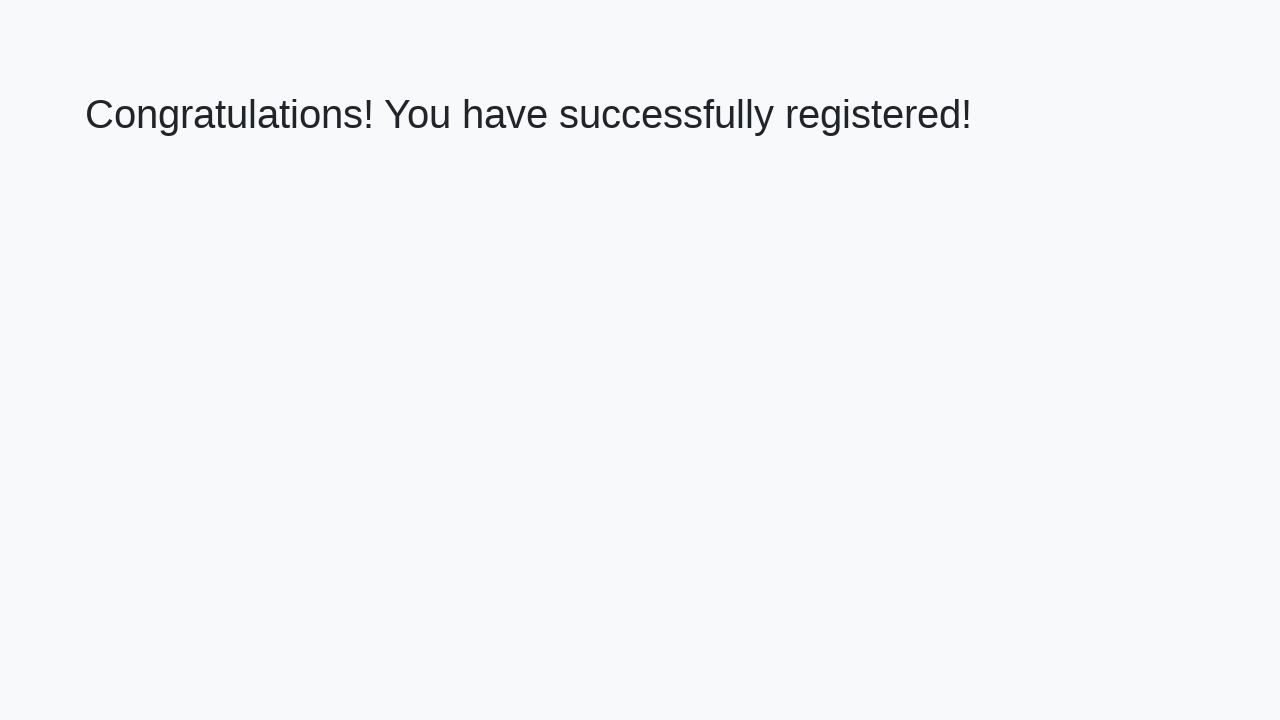

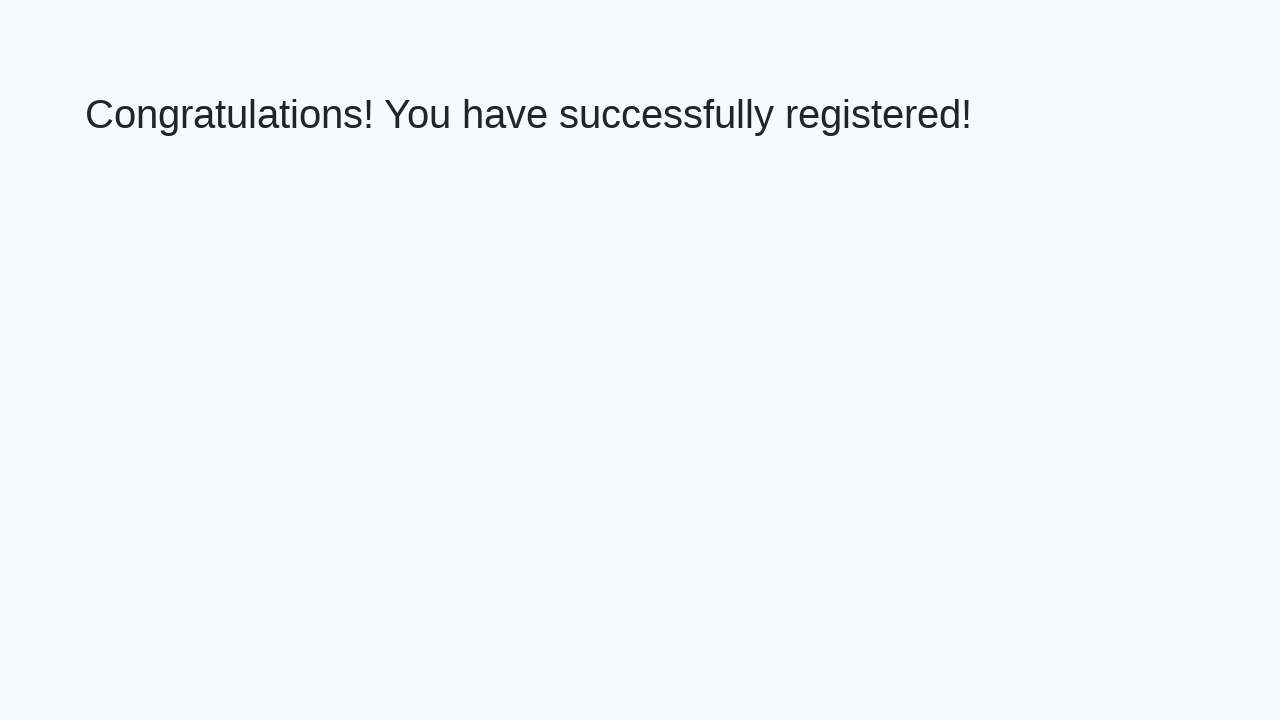